Tests the disappearing elements page by repeatedly refreshing until a "Gallery" link either appears or disappears, verifying that the element's visibility changes dynamically within 100 refresh attempts.

Starting URL: https://the-internet.herokuapp.com/disappearing_elements

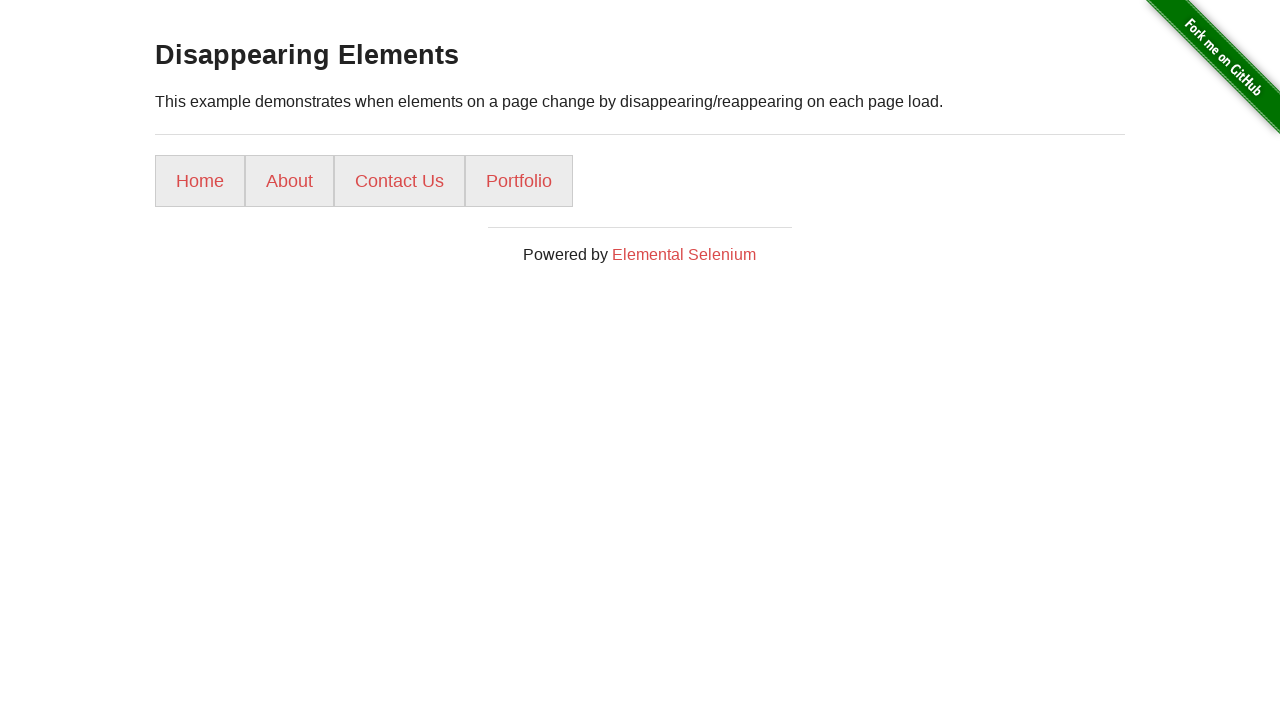

Navigated to disappearing elements page
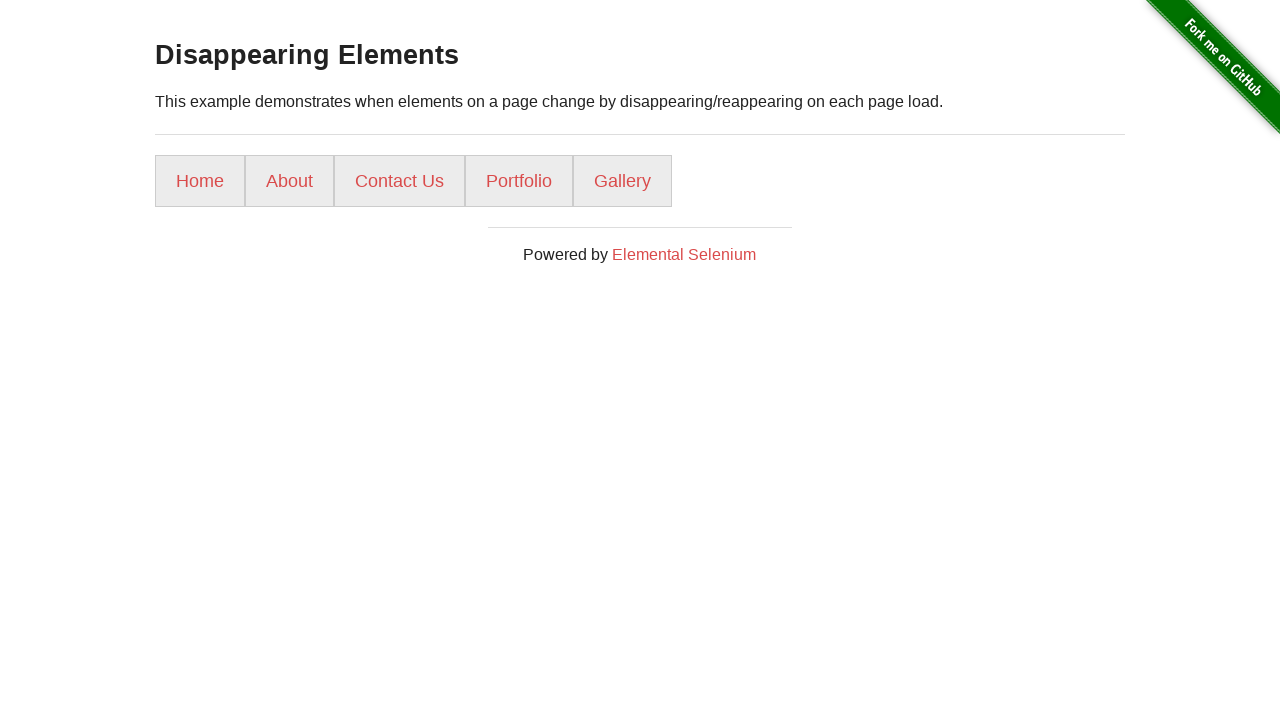

Checked initial Gallery link presence: True
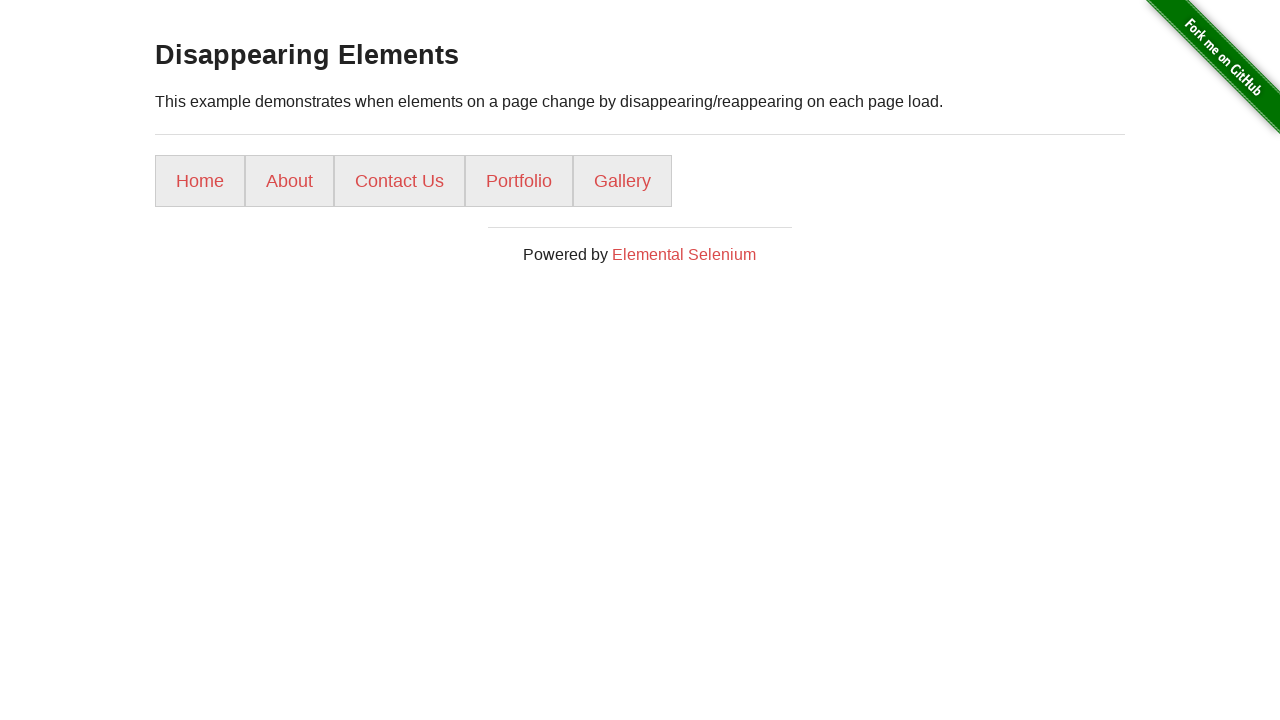

Reloaded page (attempt 1)
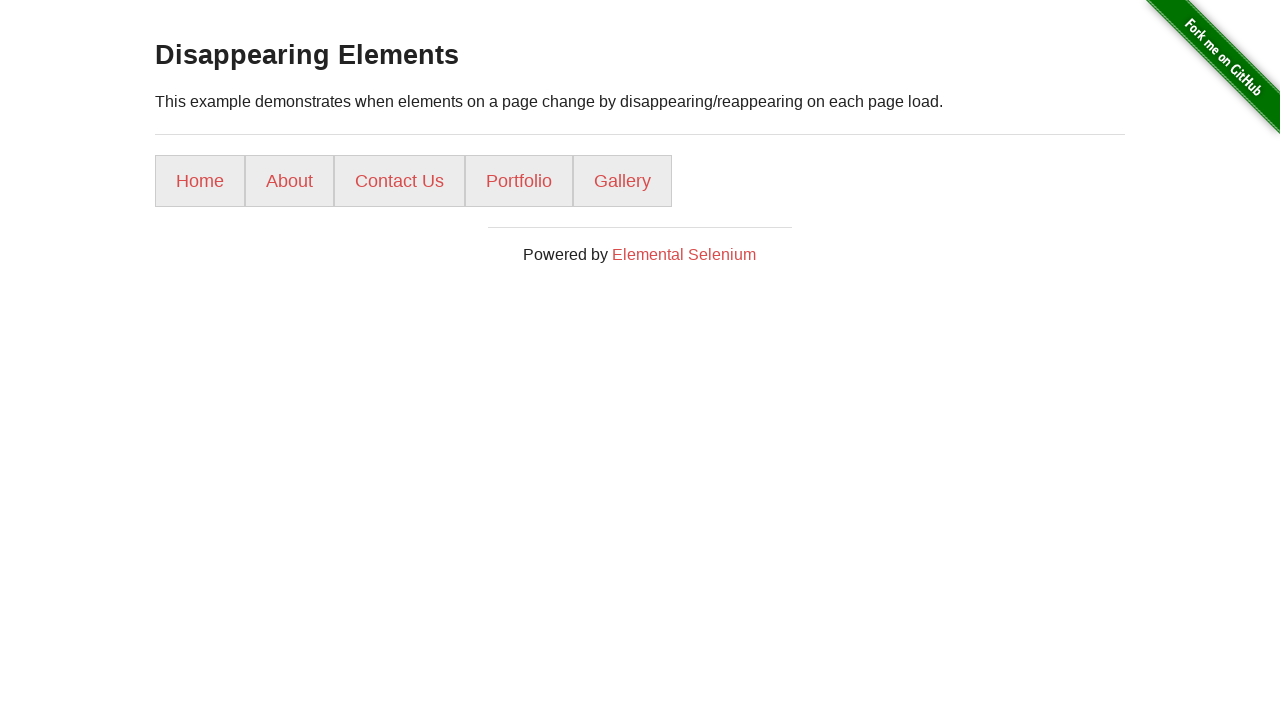

Checked Gallery link presence after reload: True
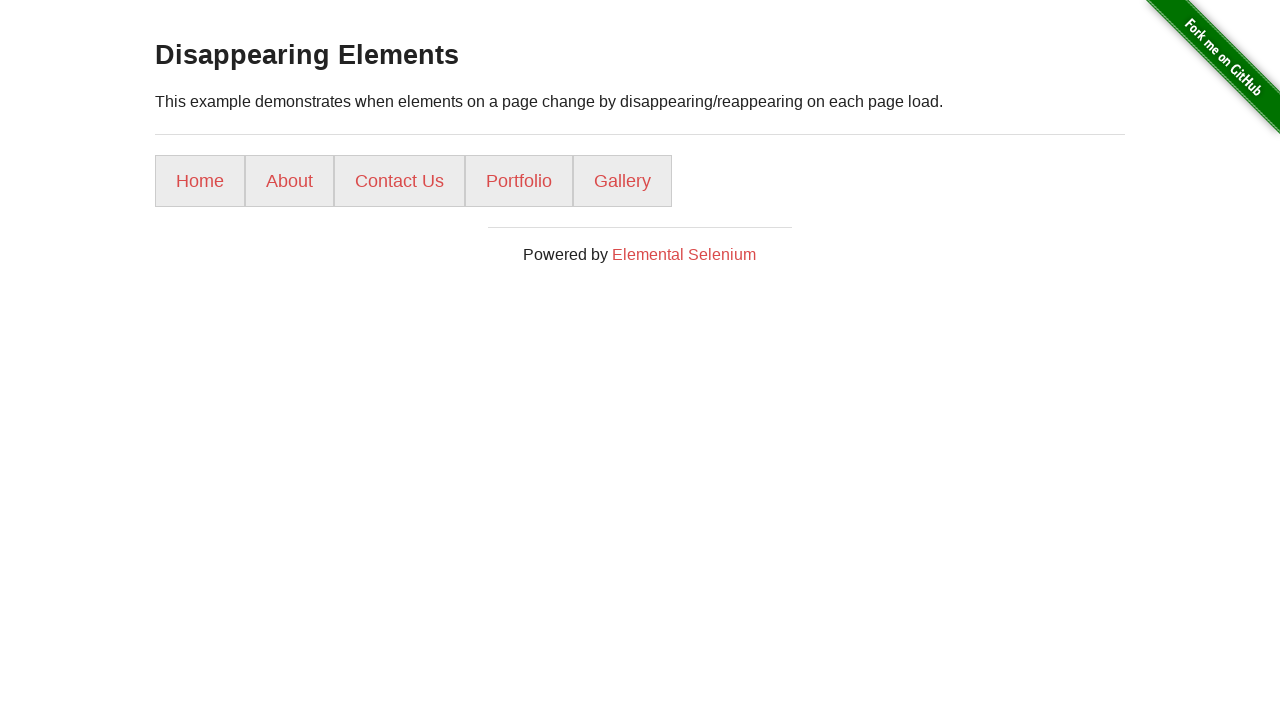

Reloaded page (attempt 2)
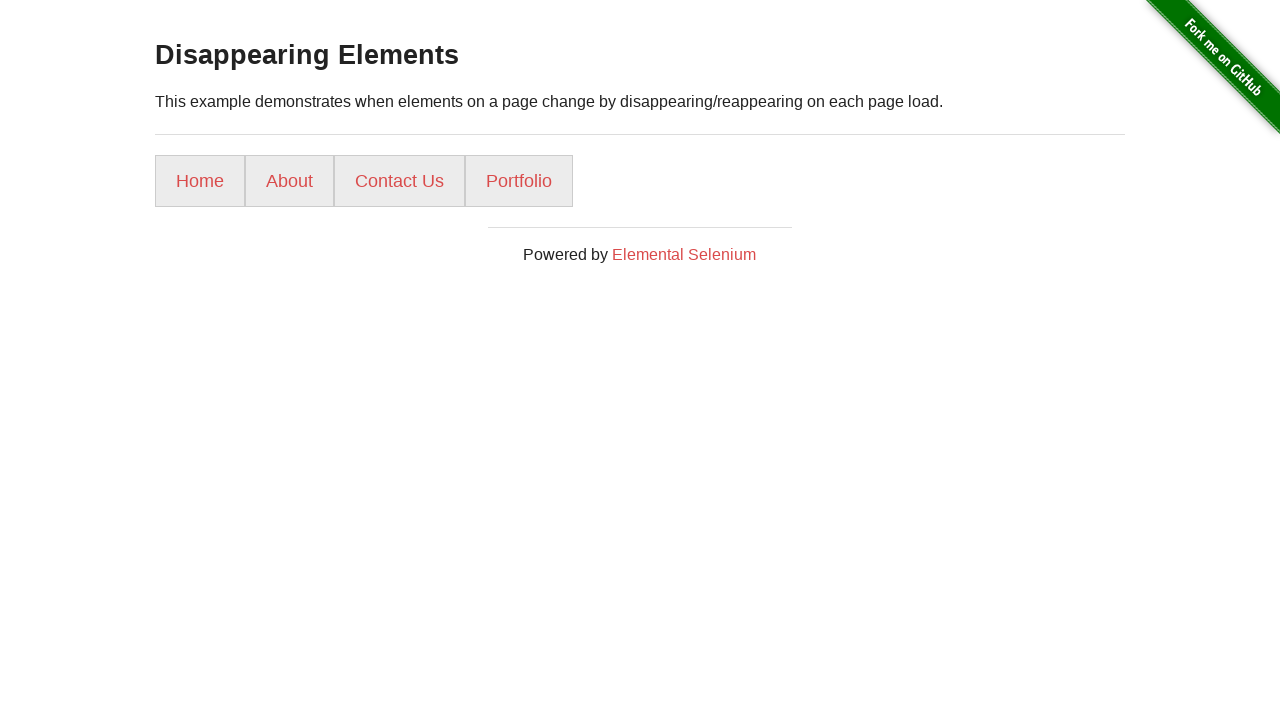

Checked Gallery link presence after reload: False
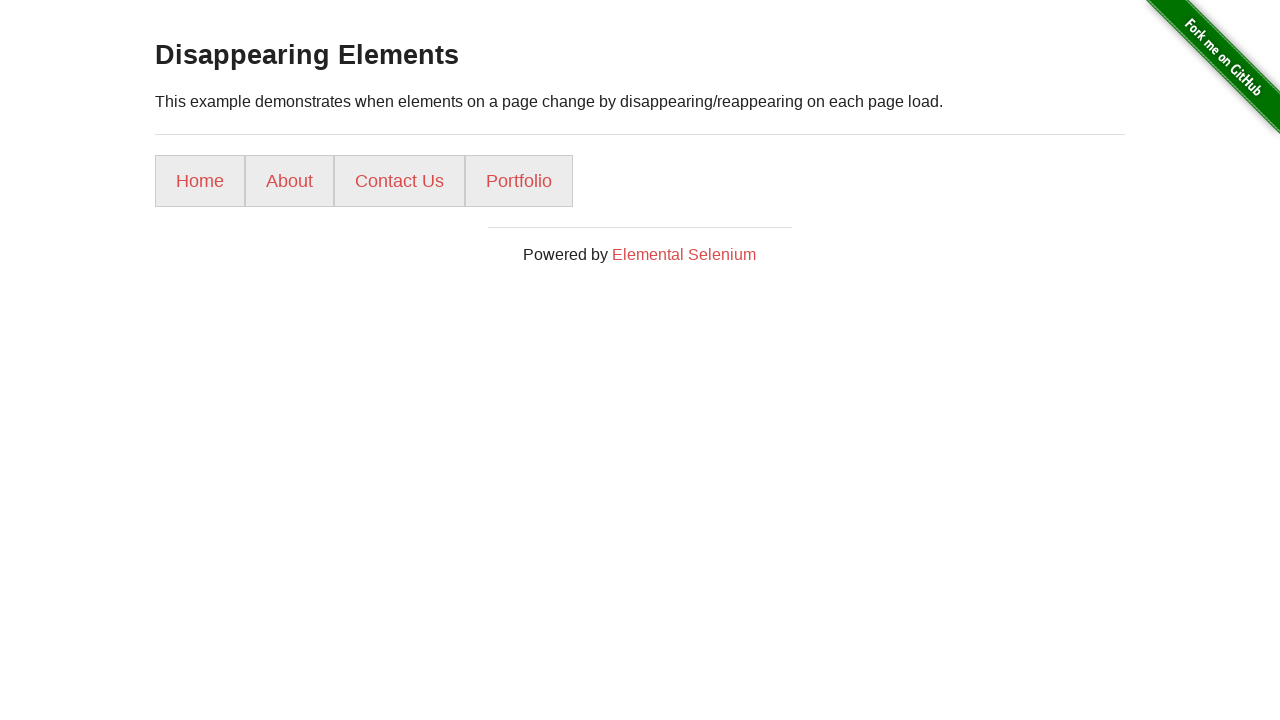

Assertion passed: Gallery link disappeared after 2 refreshes
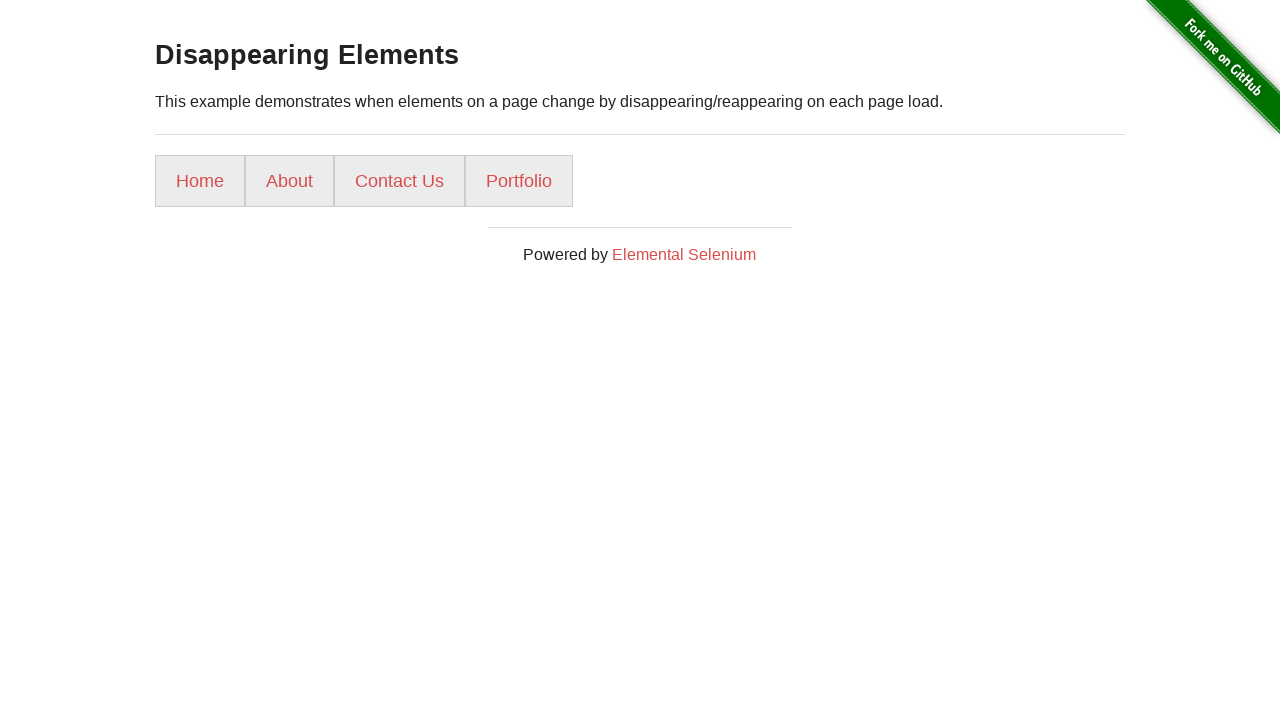

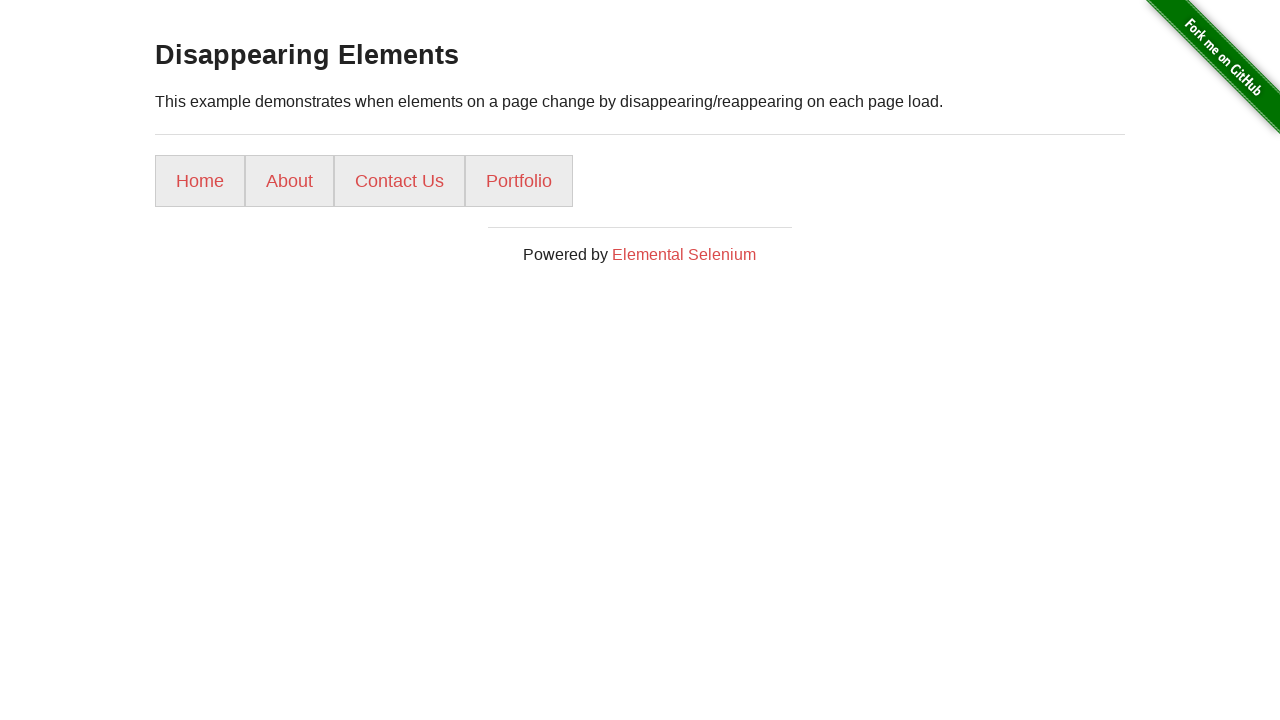